Tests a math challenge form by calculating a mathematical expression from the page, entering the result, selecting checkboxes and radio buttons, and submitting the form

Starting URL: https://suninjuly.github.io/math.html

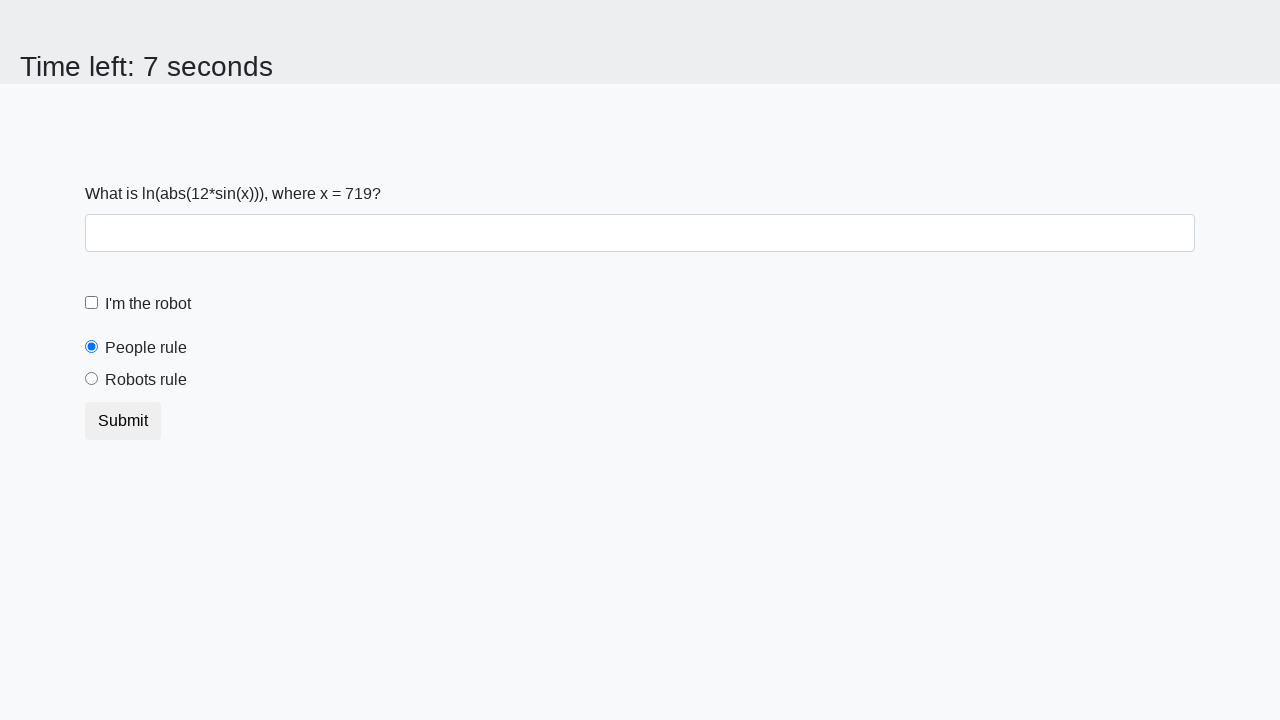

Retrieved x value from the page
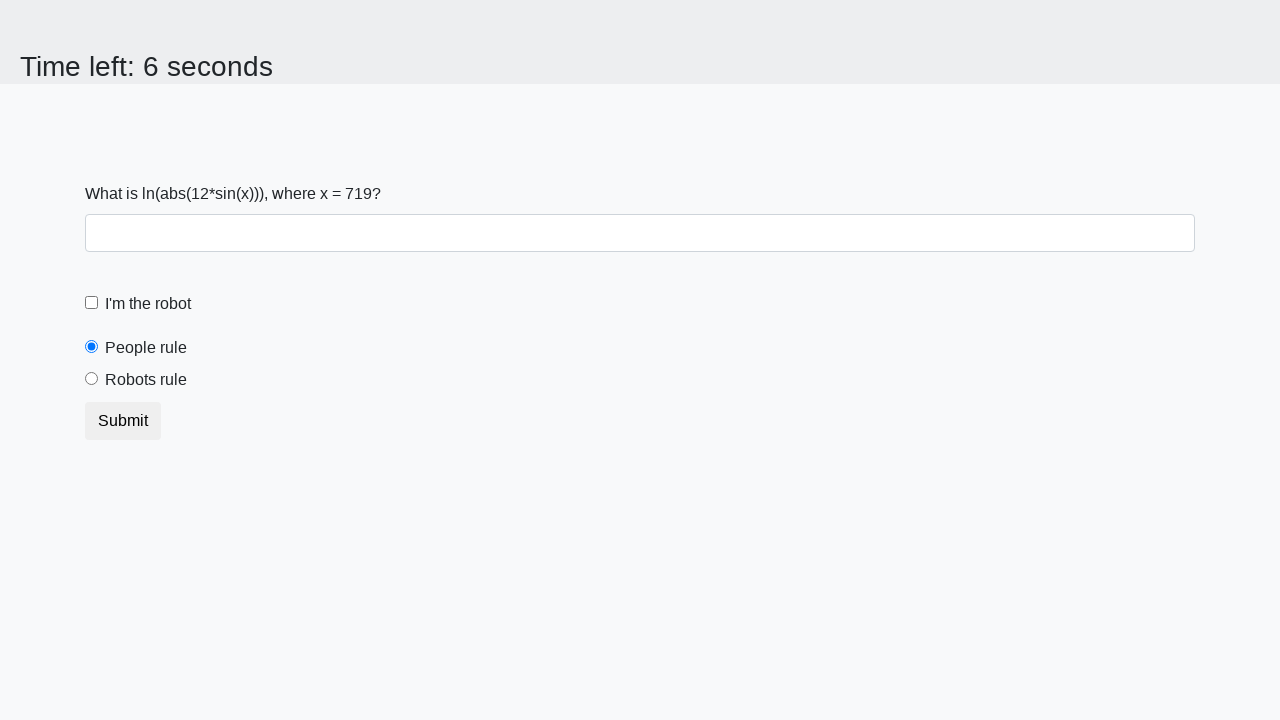

Calculated mathematical expression: log(abs(12*sin(x)))
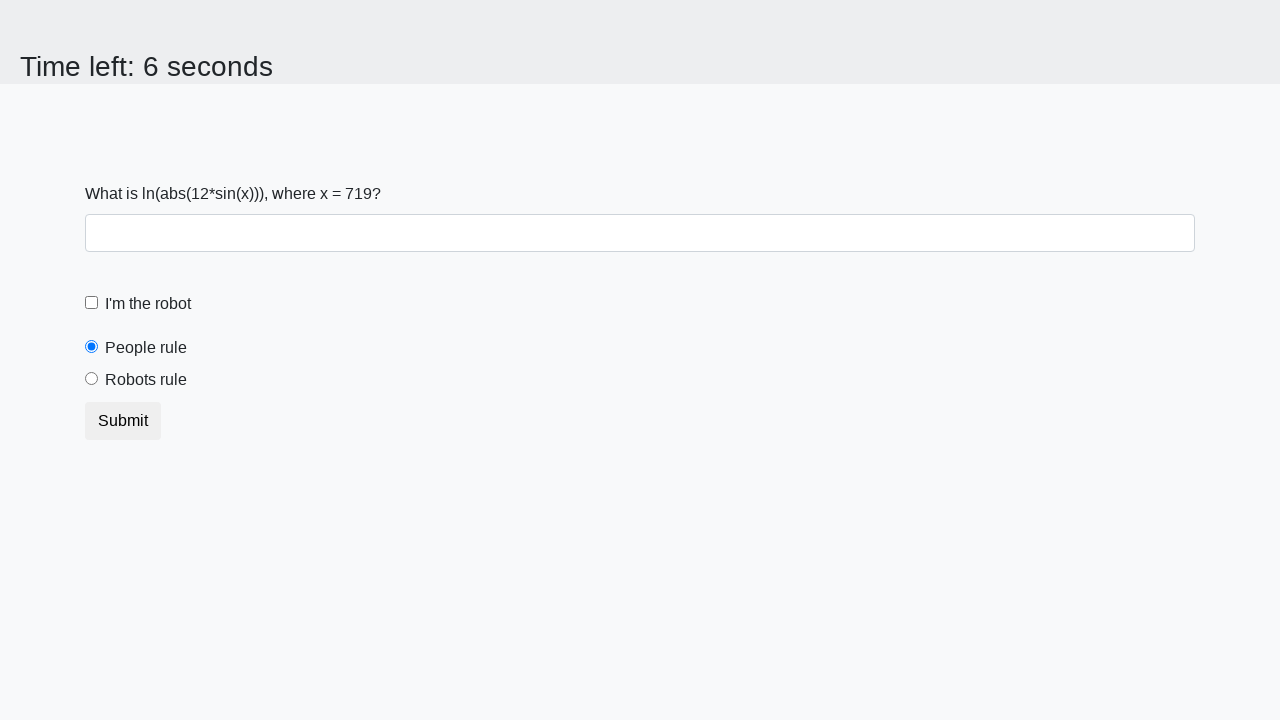

Entered calculated answer in the answer field on #answer
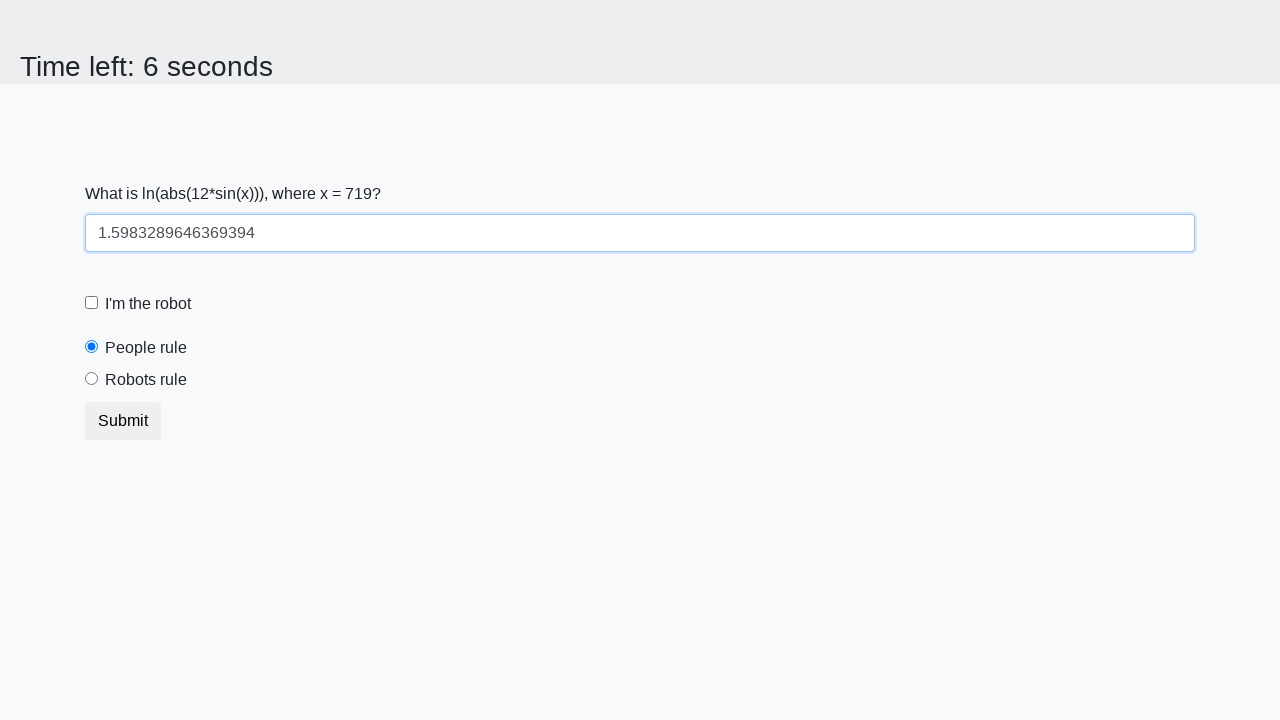

Clicked the robot checkbox at (92, 303) on #robotCheckbox
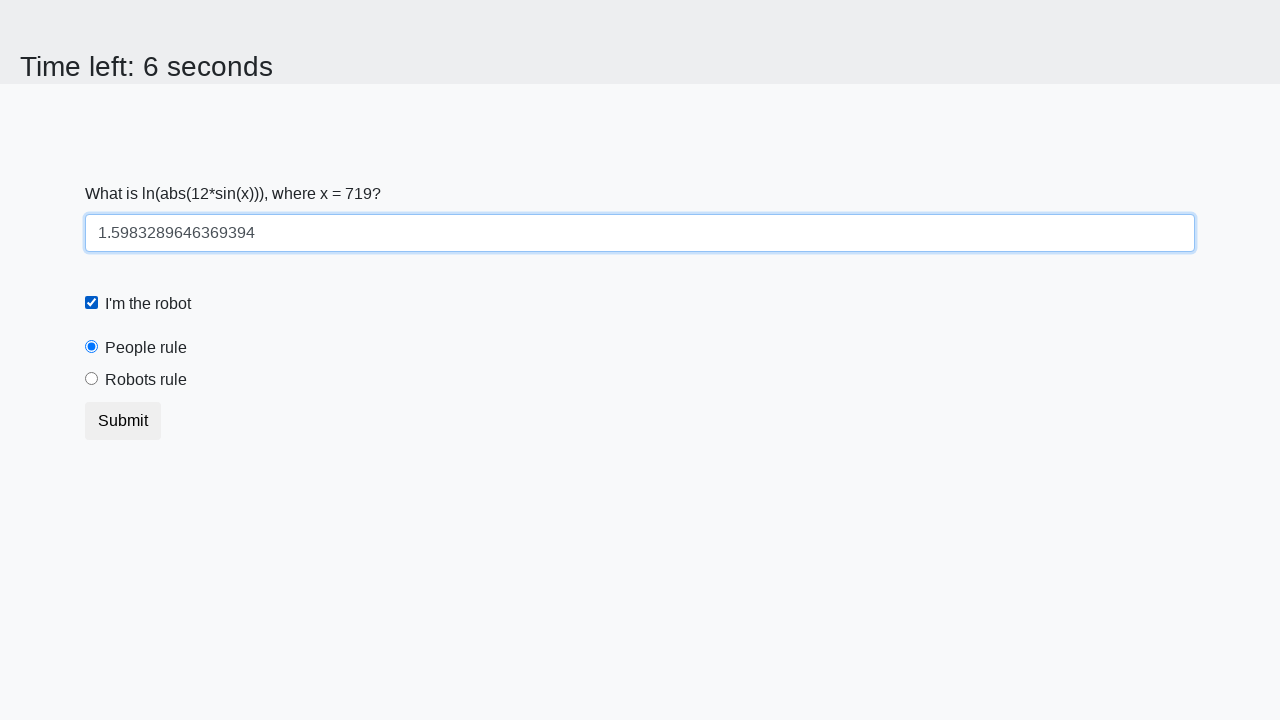

Selected the robots rule radio button at (92, 379) on #robotsRule
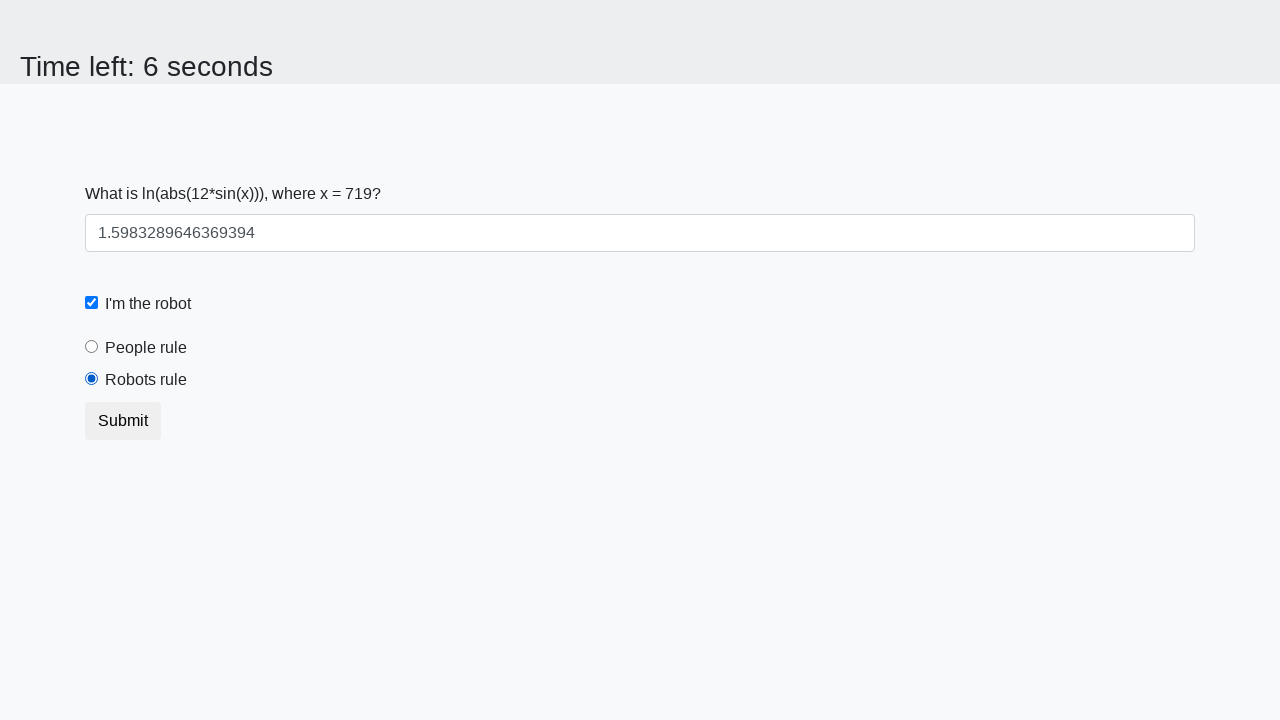

Submitted the form at (123, 421) on [type="submit"]
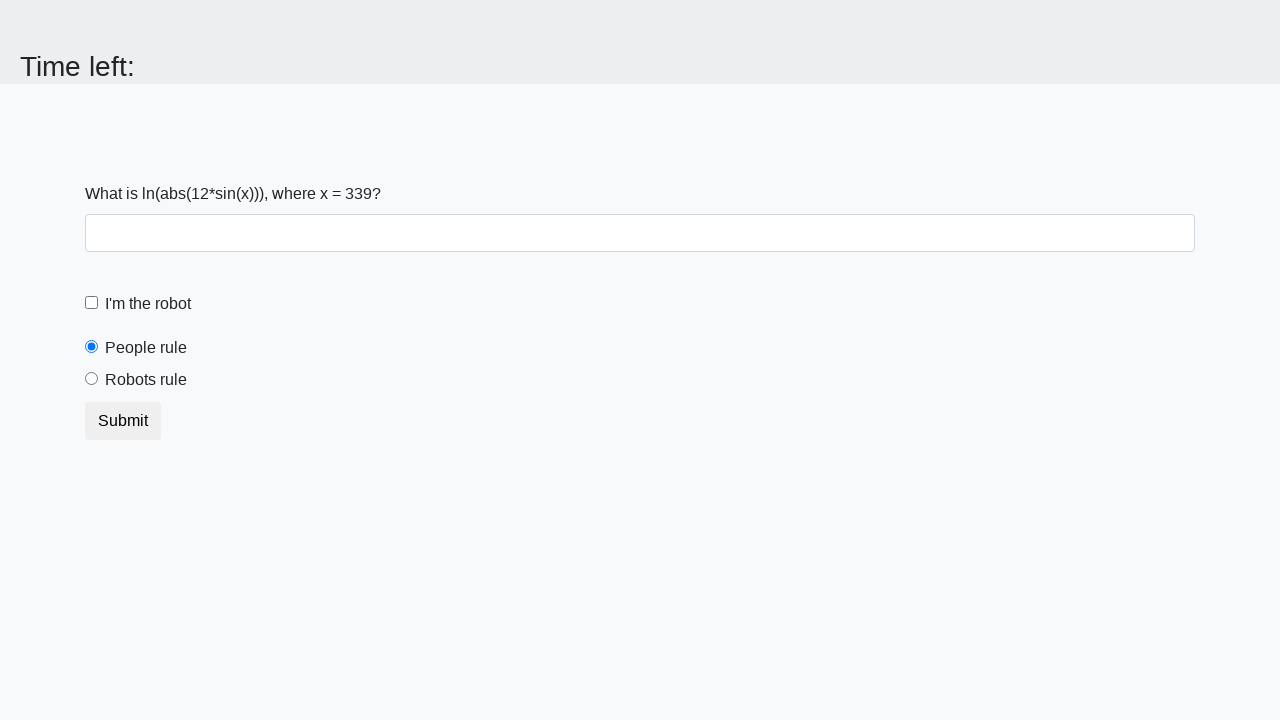

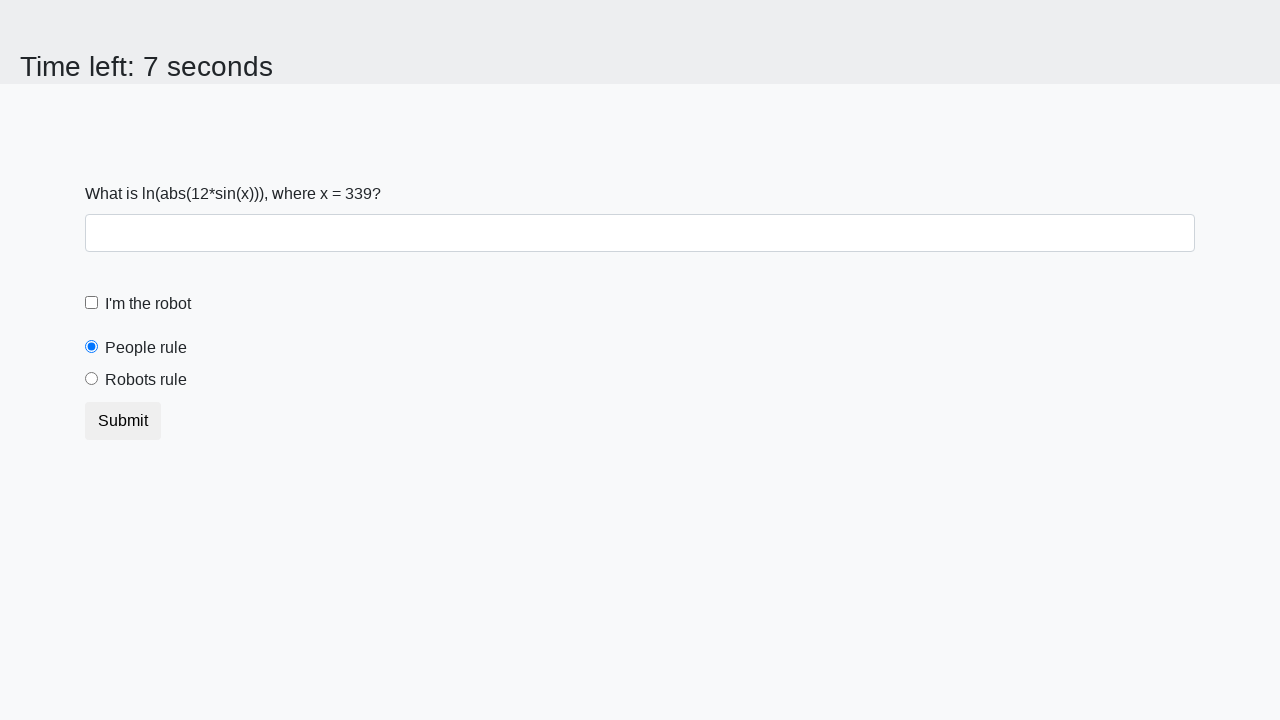